Tests radio button functionality by clicking the hockey radio button and verifying its selected state

Starting URL: https://practice.cydeo.com/radio_buttons

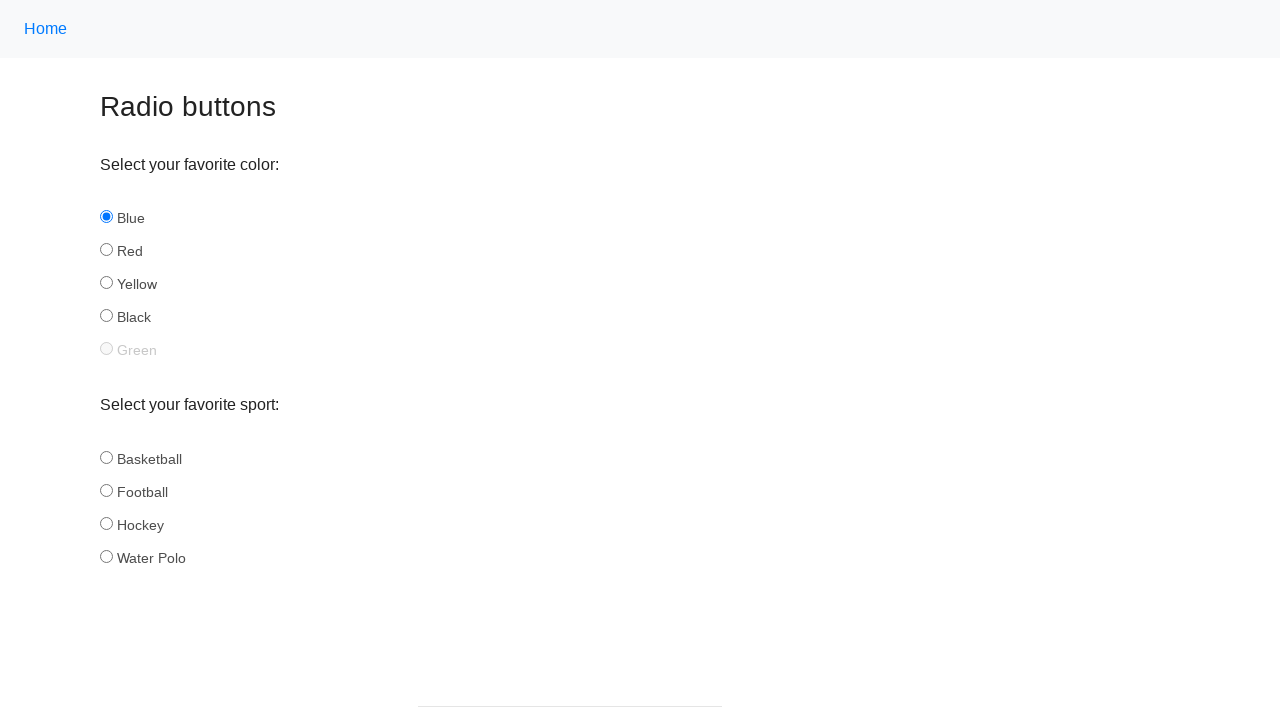

Clicked the hockey radio button at (106, 523) on input#hockey
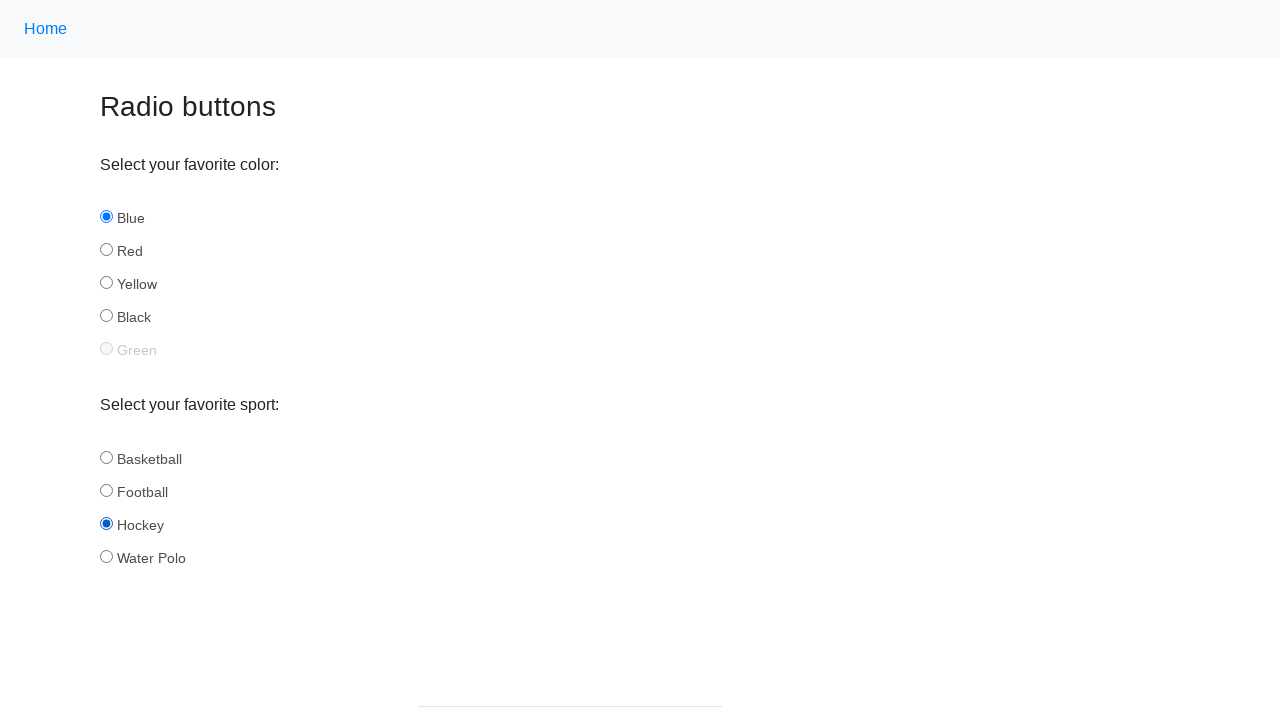

Verified that the hockey radio button is selected
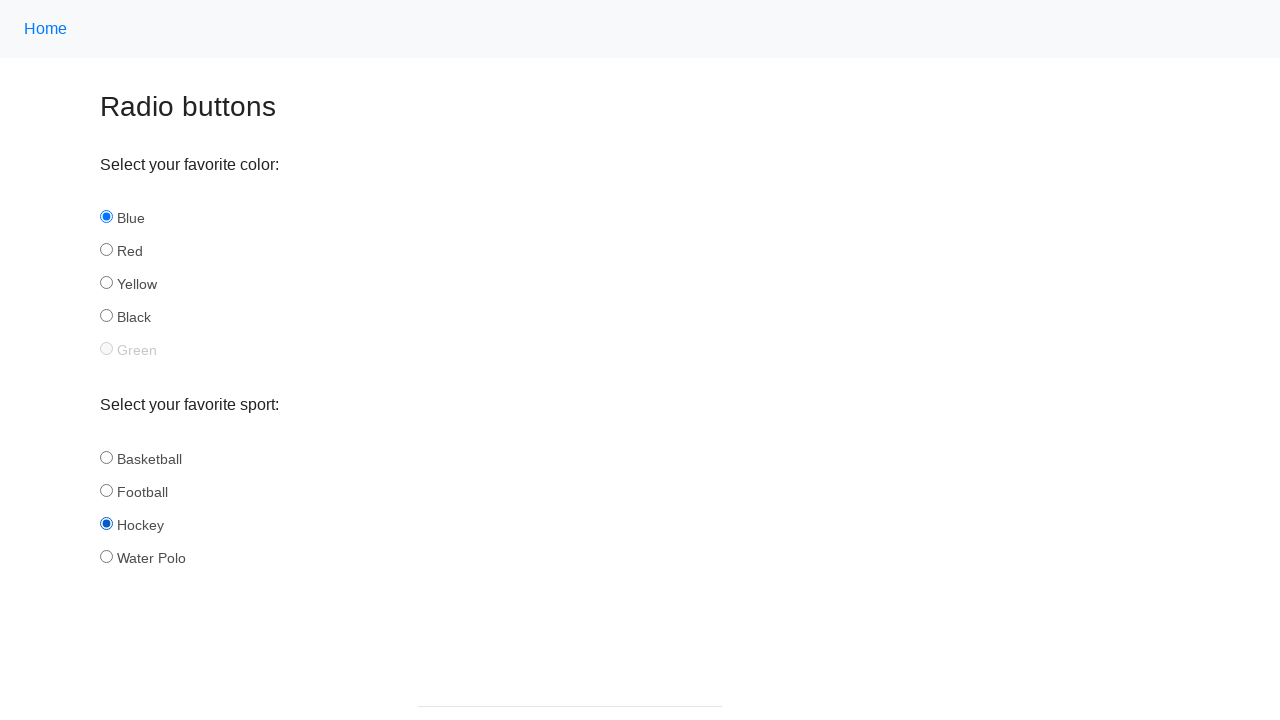

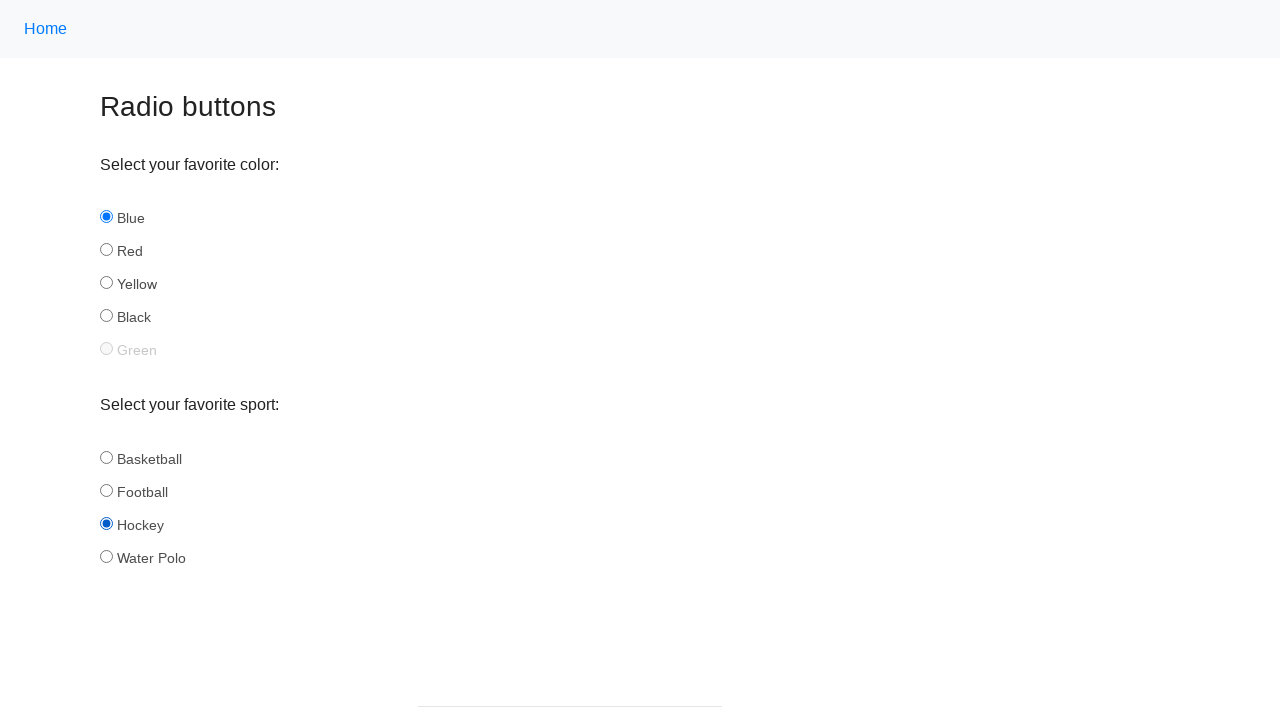